Tests jQuery UI slider functionality by dragging the slider handle to a new position

Starting URL: https://jqueryui.com/slider/

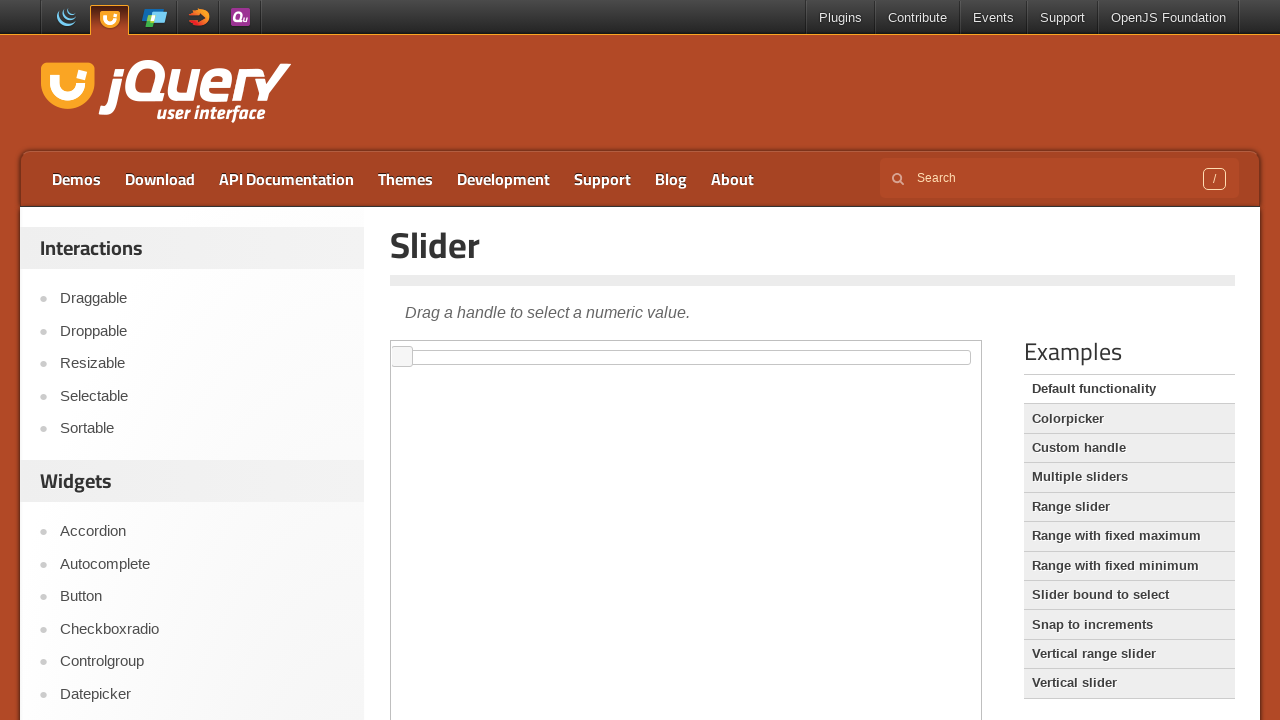

Located iframe containing the slider
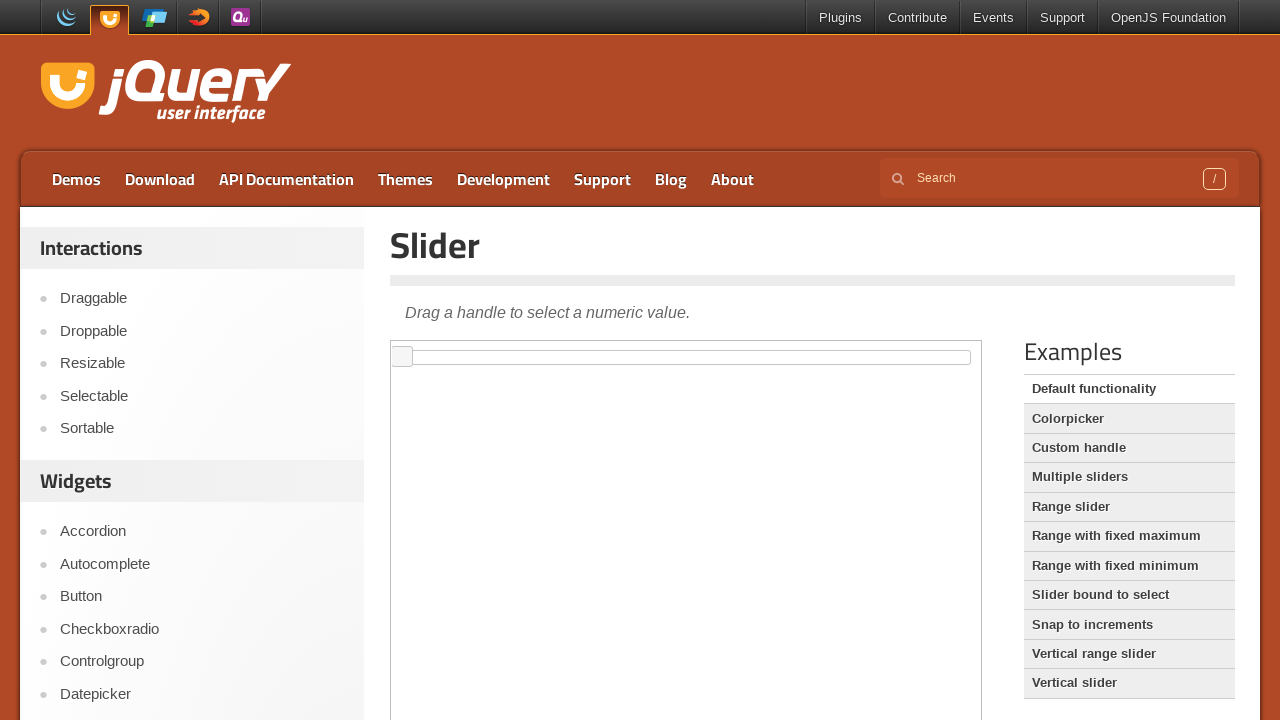

Located slider handle element
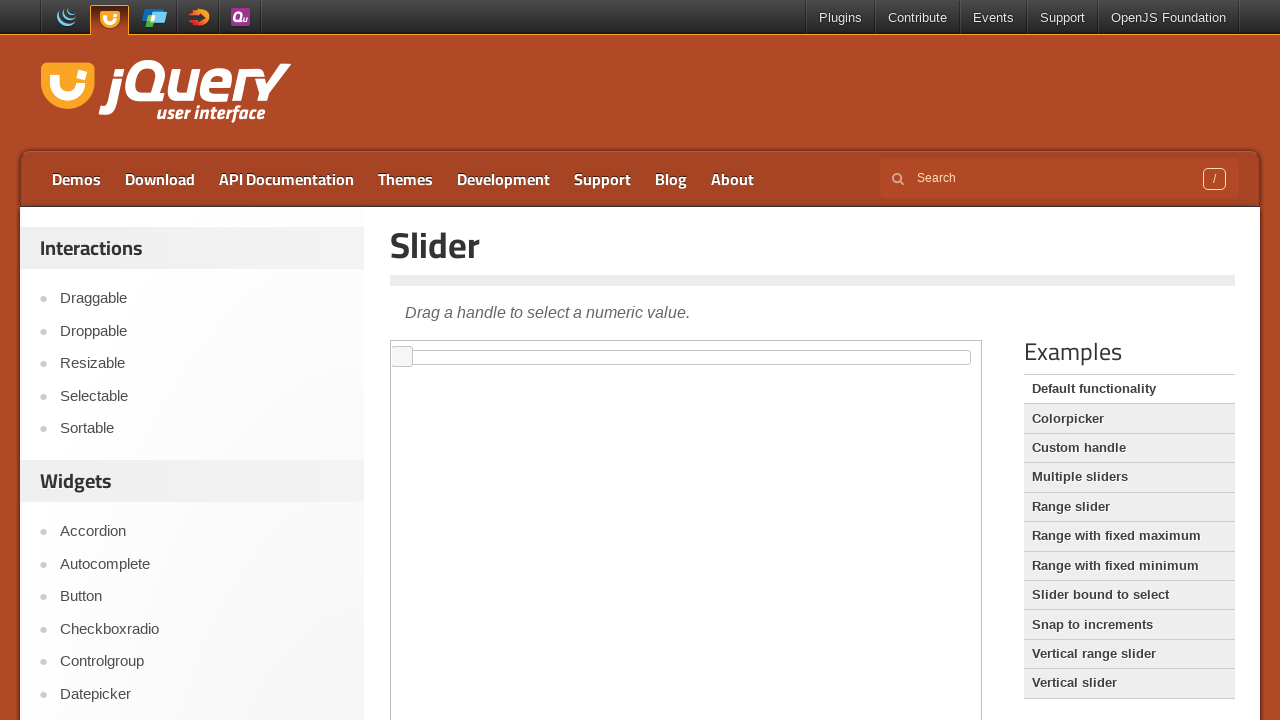

Retrieved slider handle bounding box
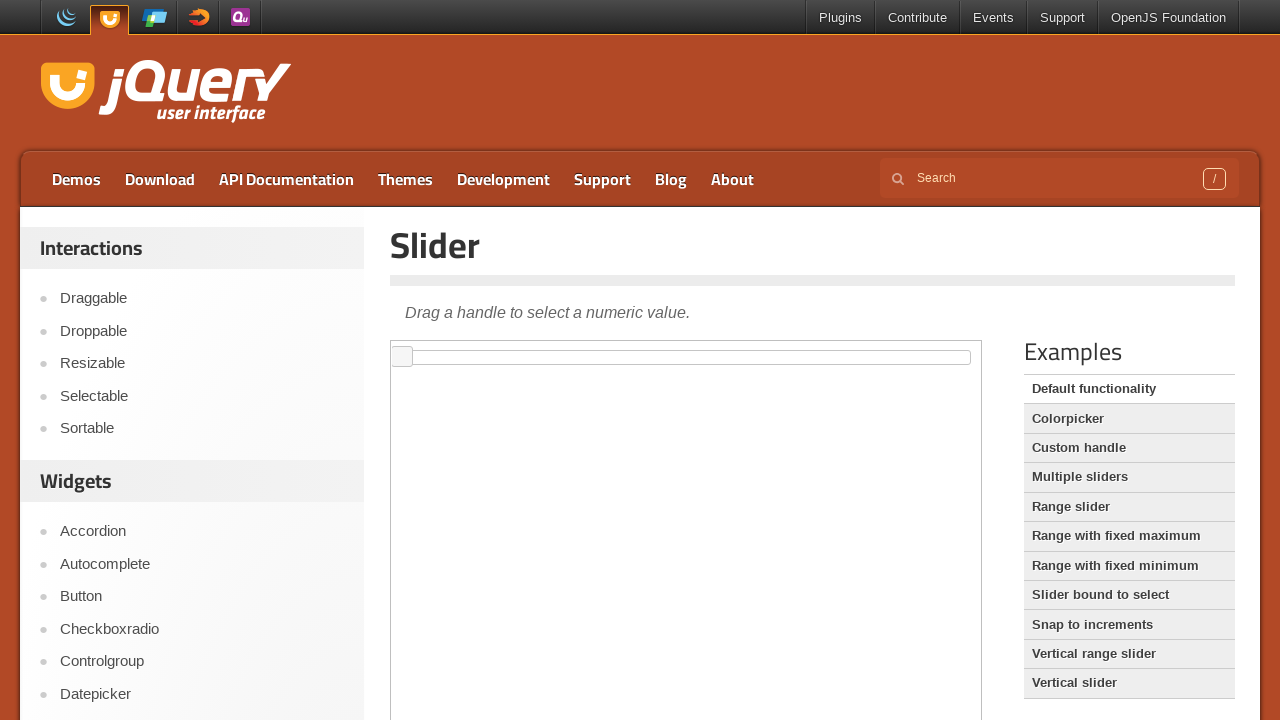

Moved mouse to slider handle center position at (402, 357)
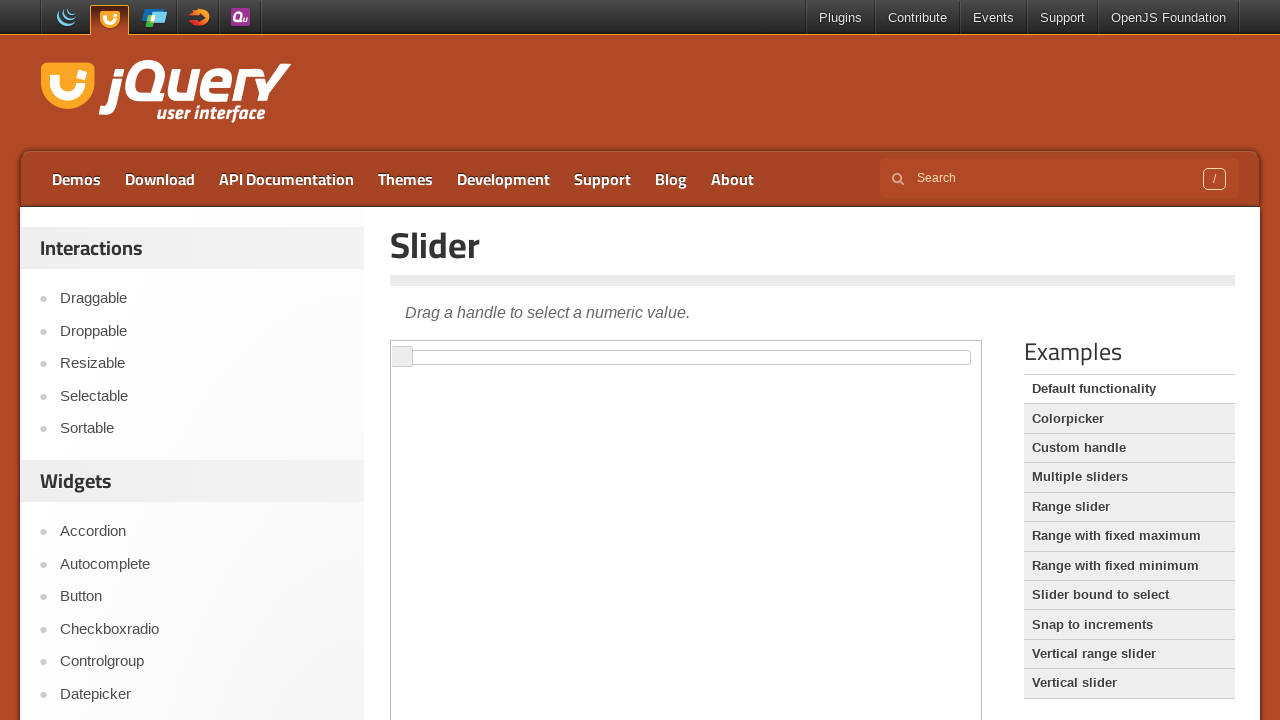

Pressed down mouse button on slider handle at (402, 357)
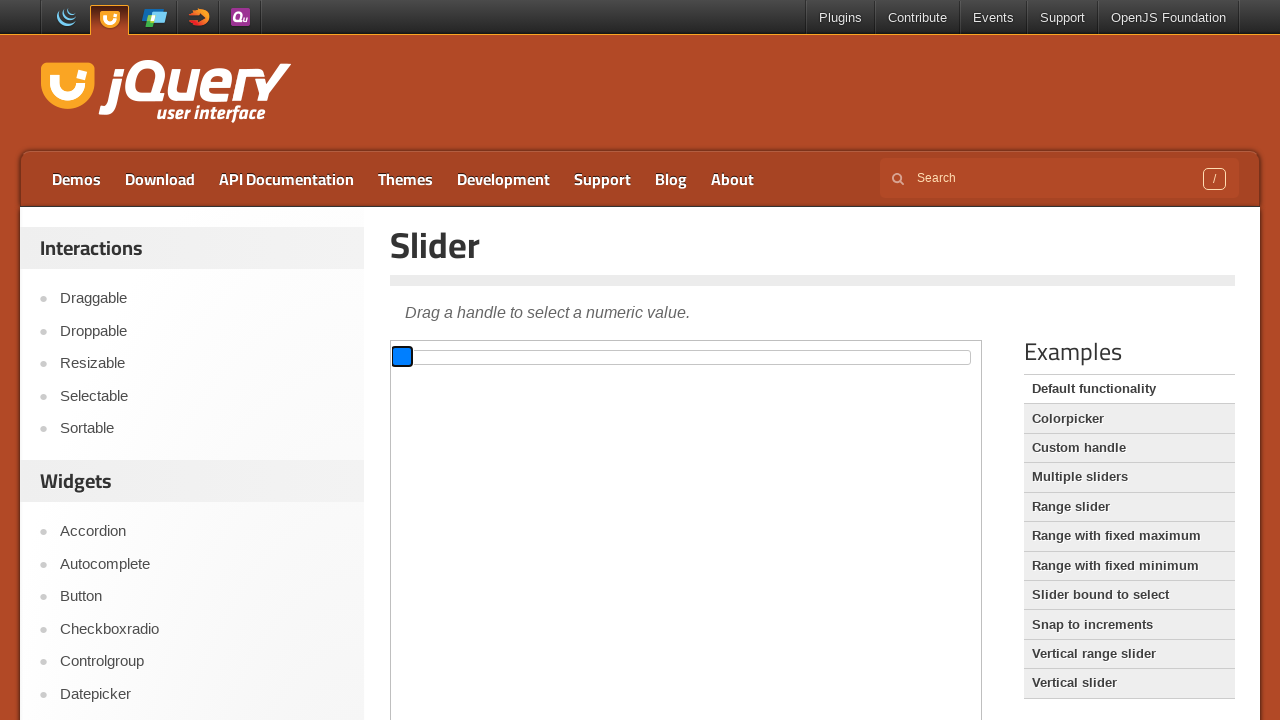

Dragged slider handle 300 pixels to the right at (702, 357)
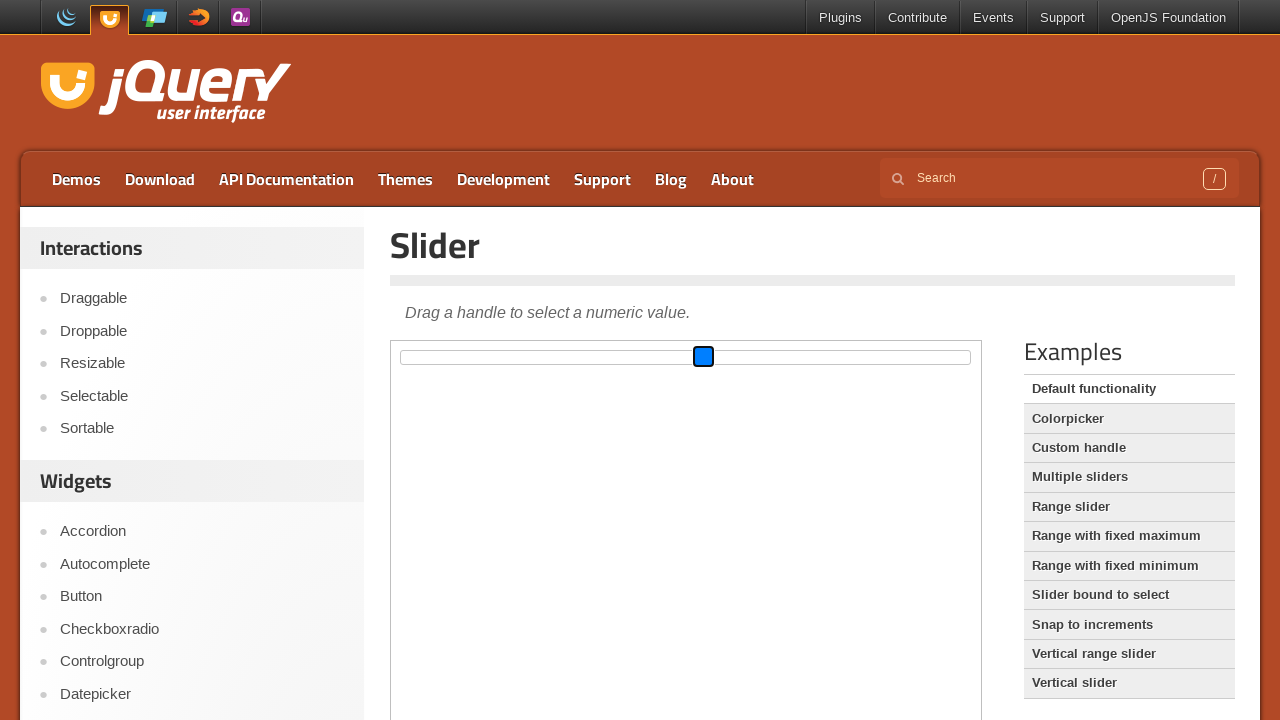

Released mouse button to complete slider drag at (702, 357)
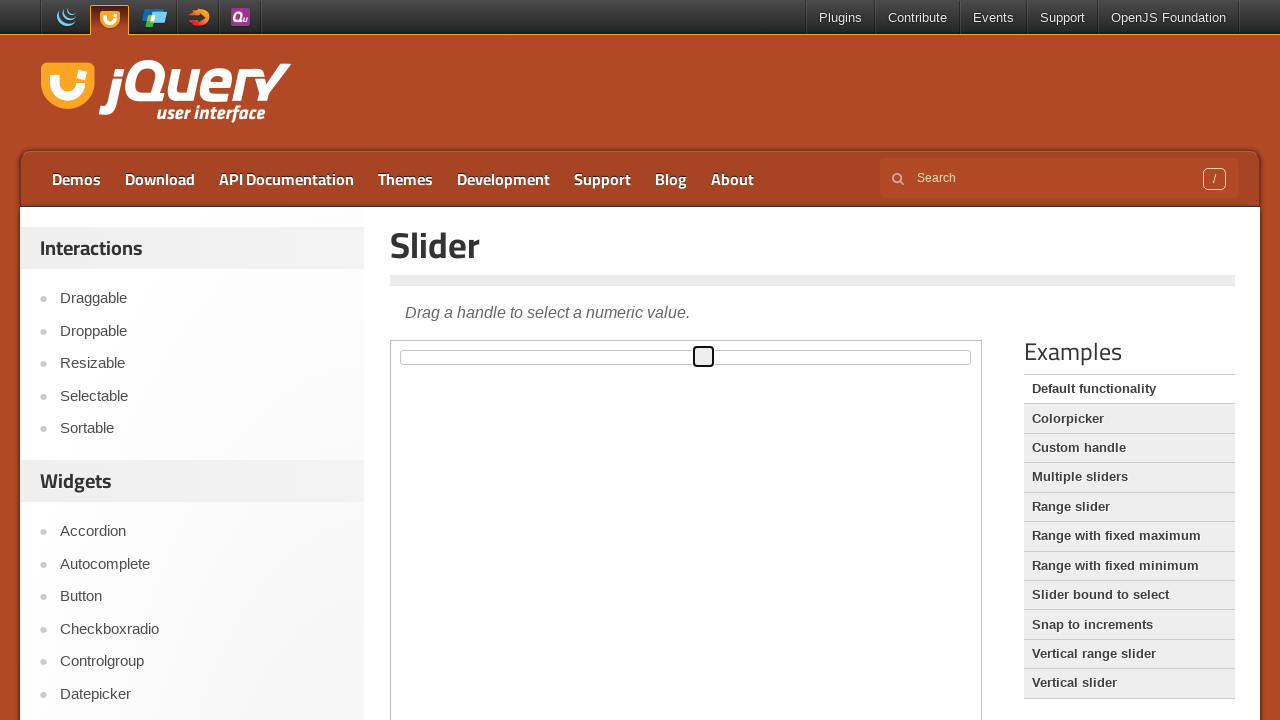

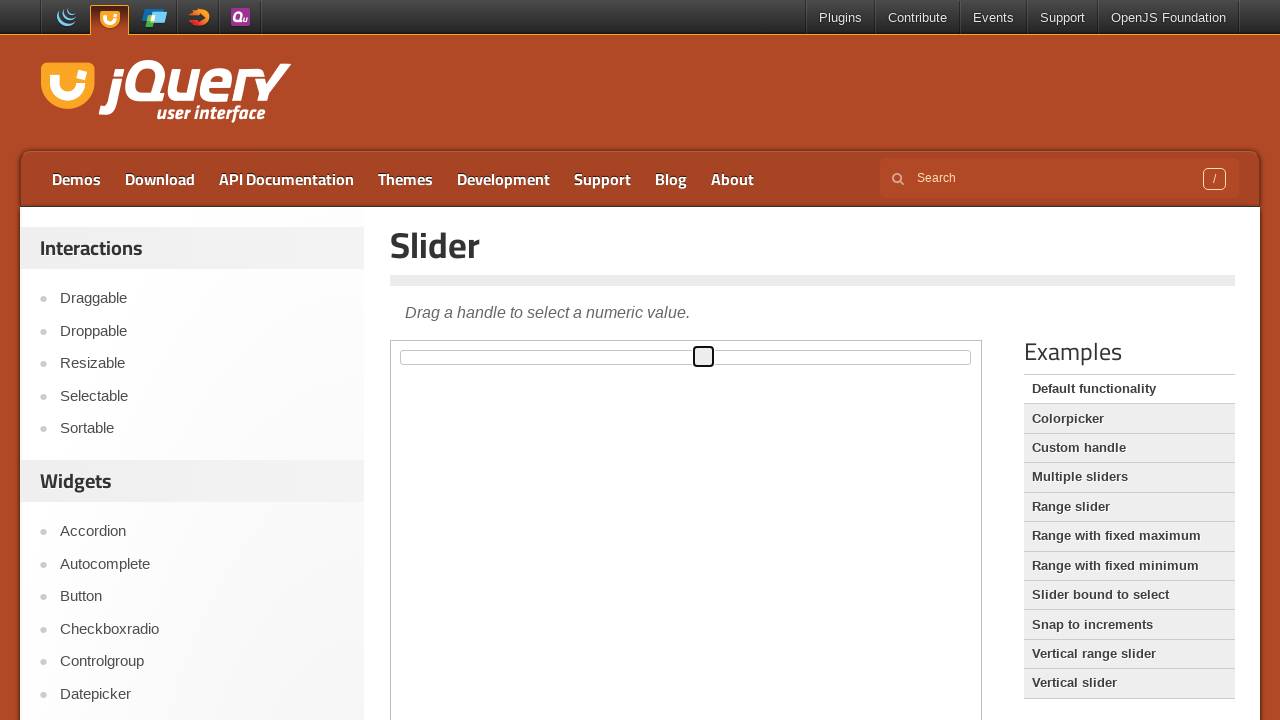